Tests USPS website navigation by hovering over menu items, clicking on the price calculator, and entering a zip code

Starting URL: https://www.usps.com

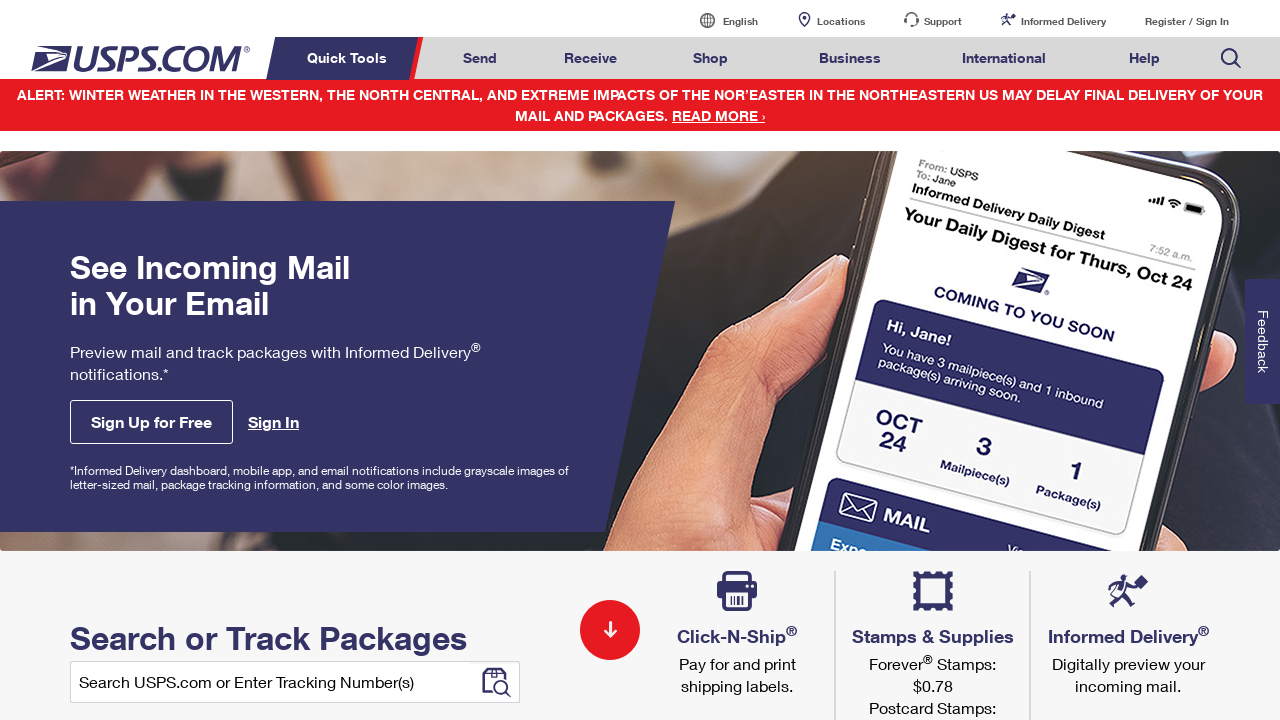

Hovered over Quick Tools menu at (350, 58) on xpath=//*[text()='Quick Tools']
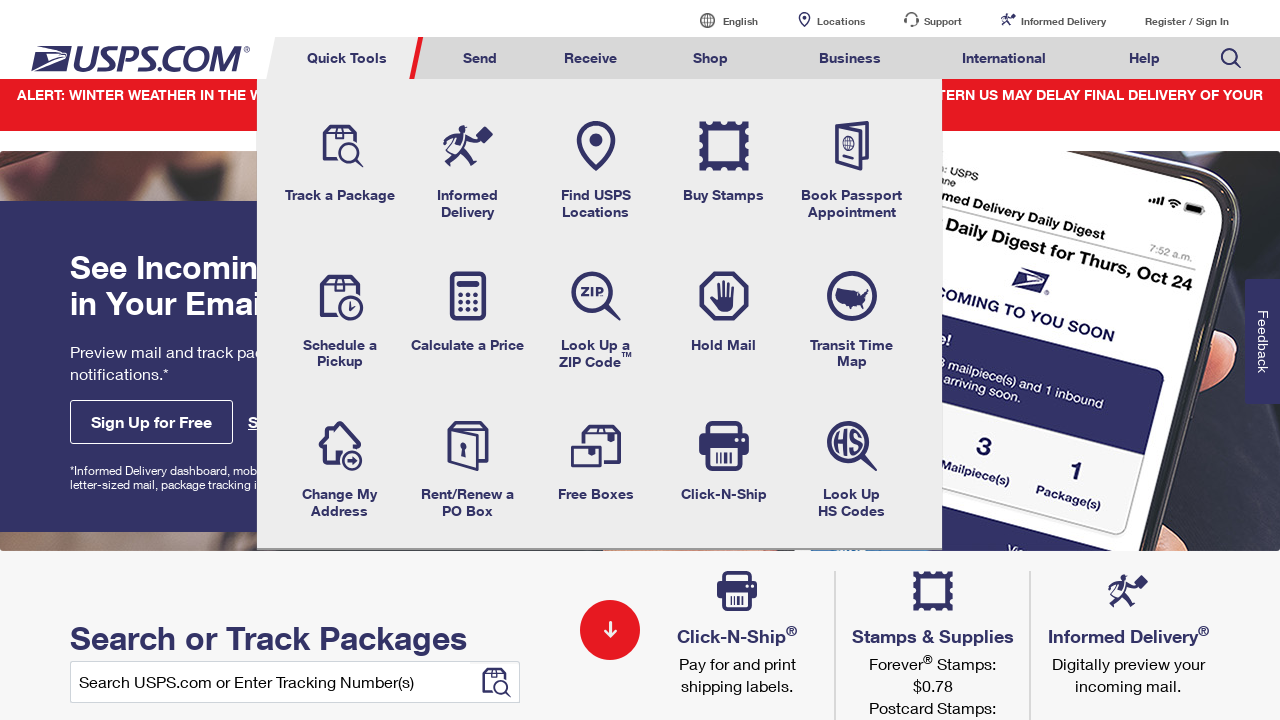

Hovered over Send tab at (480, 58) on xpath=//*[@id='mail-ship-width']
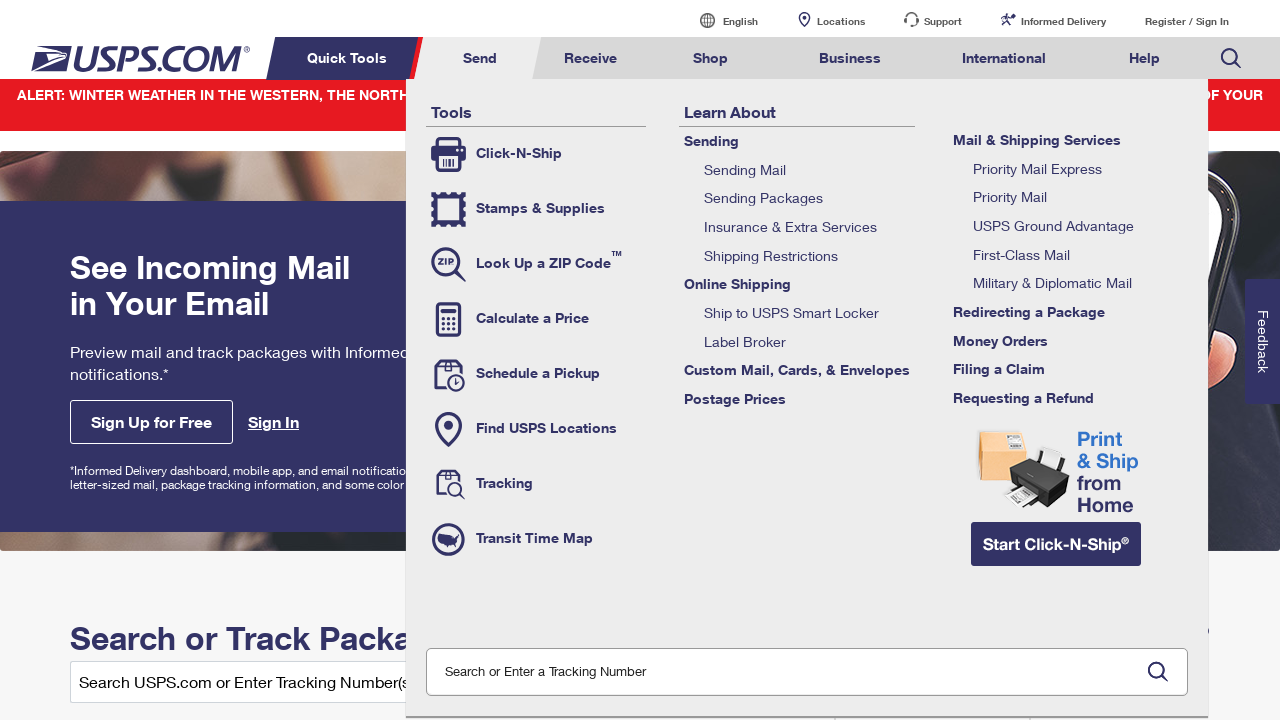

Clicked on Calculate a Price option at (536, 319) on xpath=//li[@class='tool-calc']
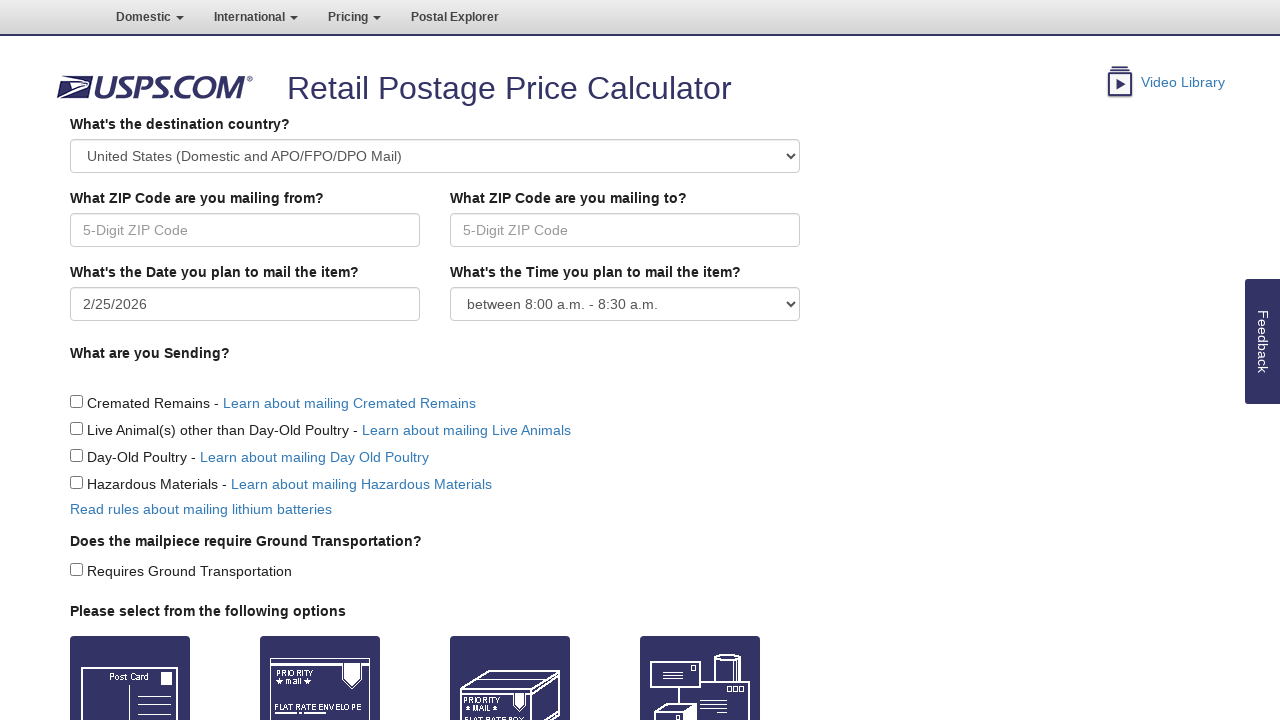

Entered zip code 11003 in the Origin field on //*[@id='Origin']
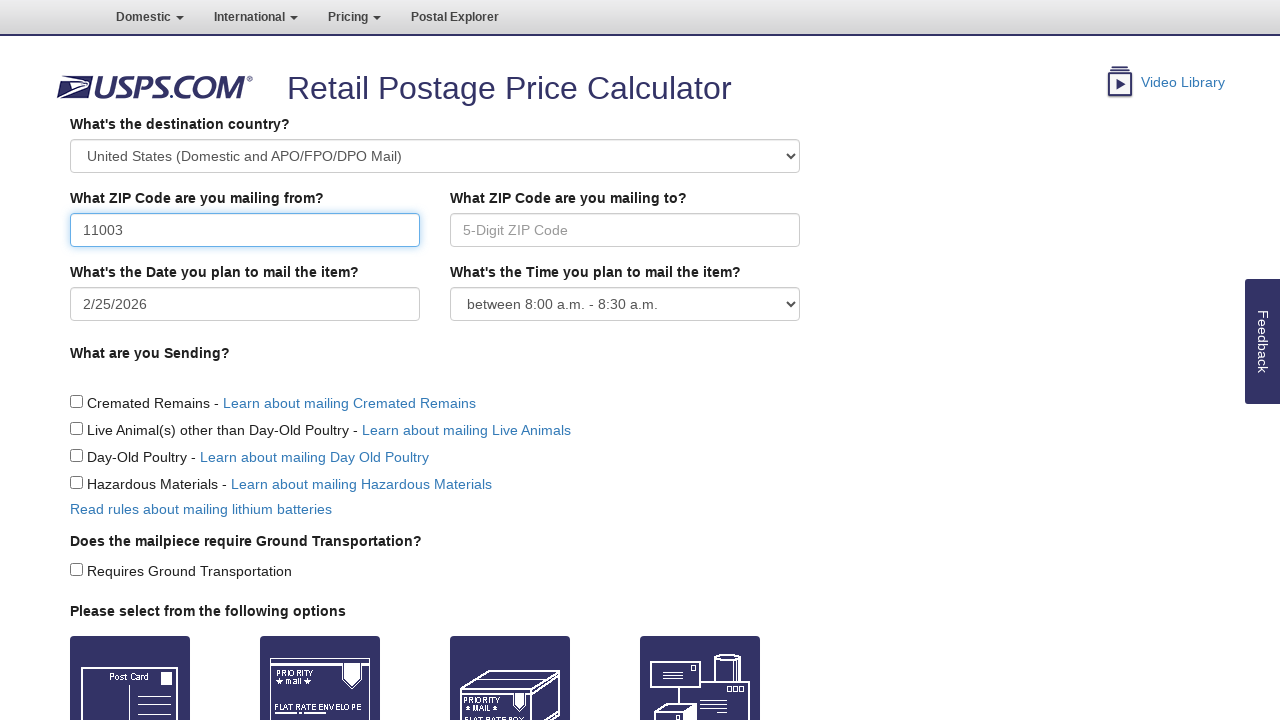

Retrieved header text for verification
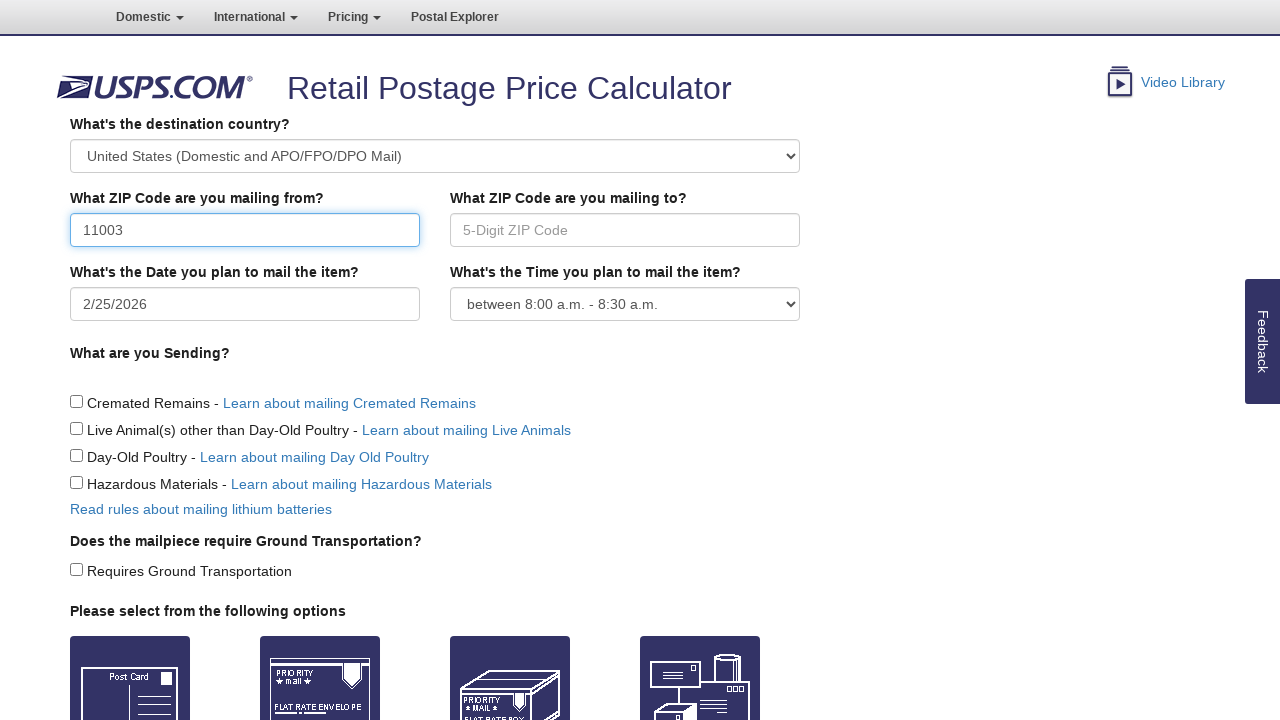

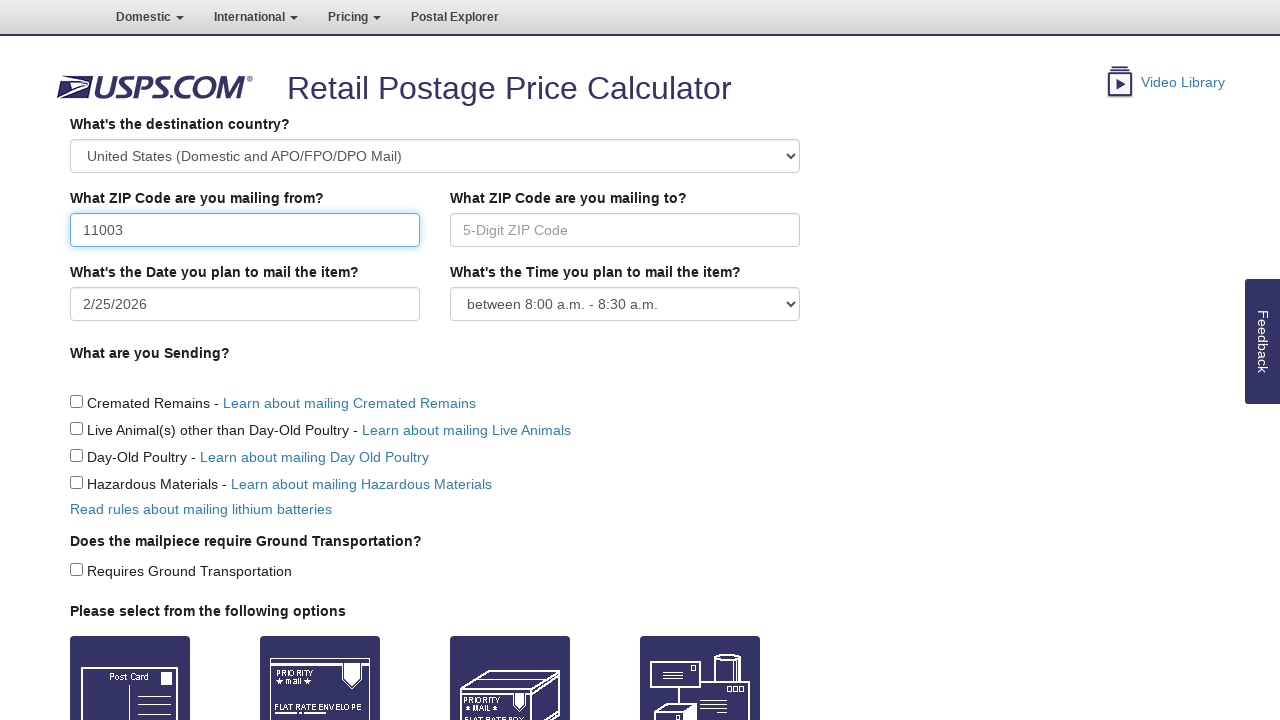